Tests browser navigation functionality by navigating between two websites (actitime.com and flipkart.com), then using back, forward, and refresh browser controls.

Starting URL: https://www.actitime.com/

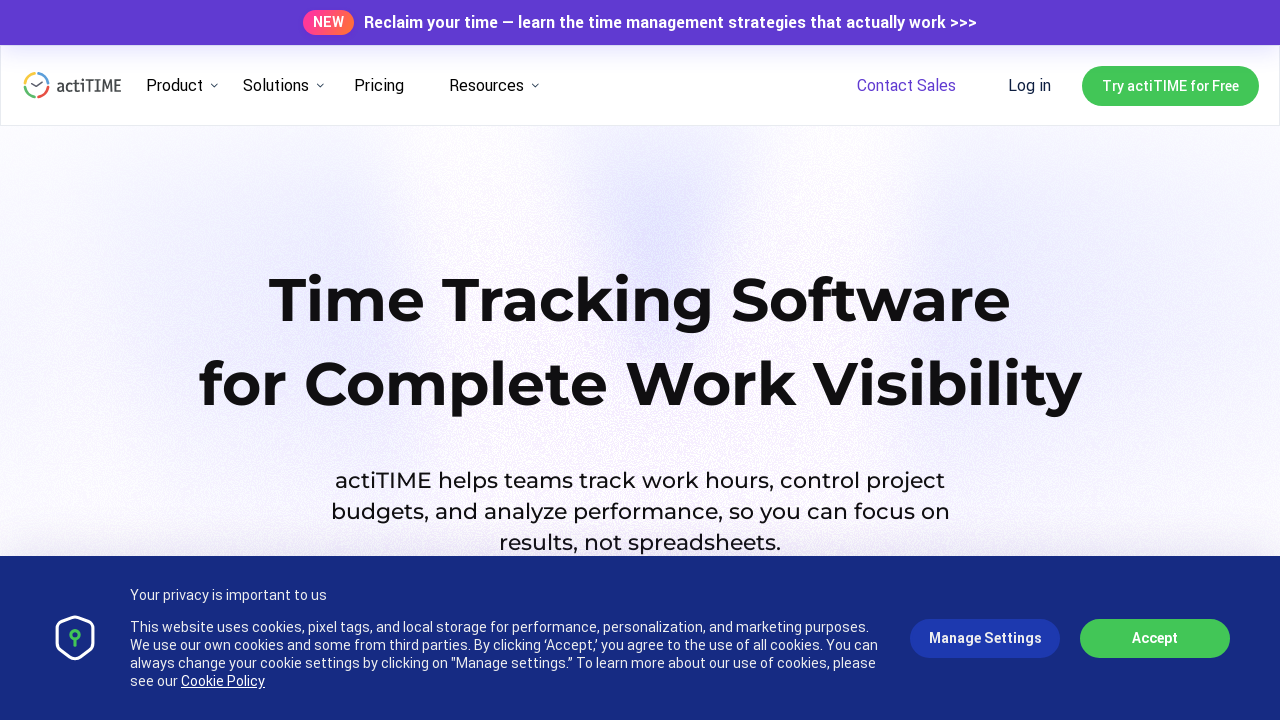

Navigated to Flipkart.com
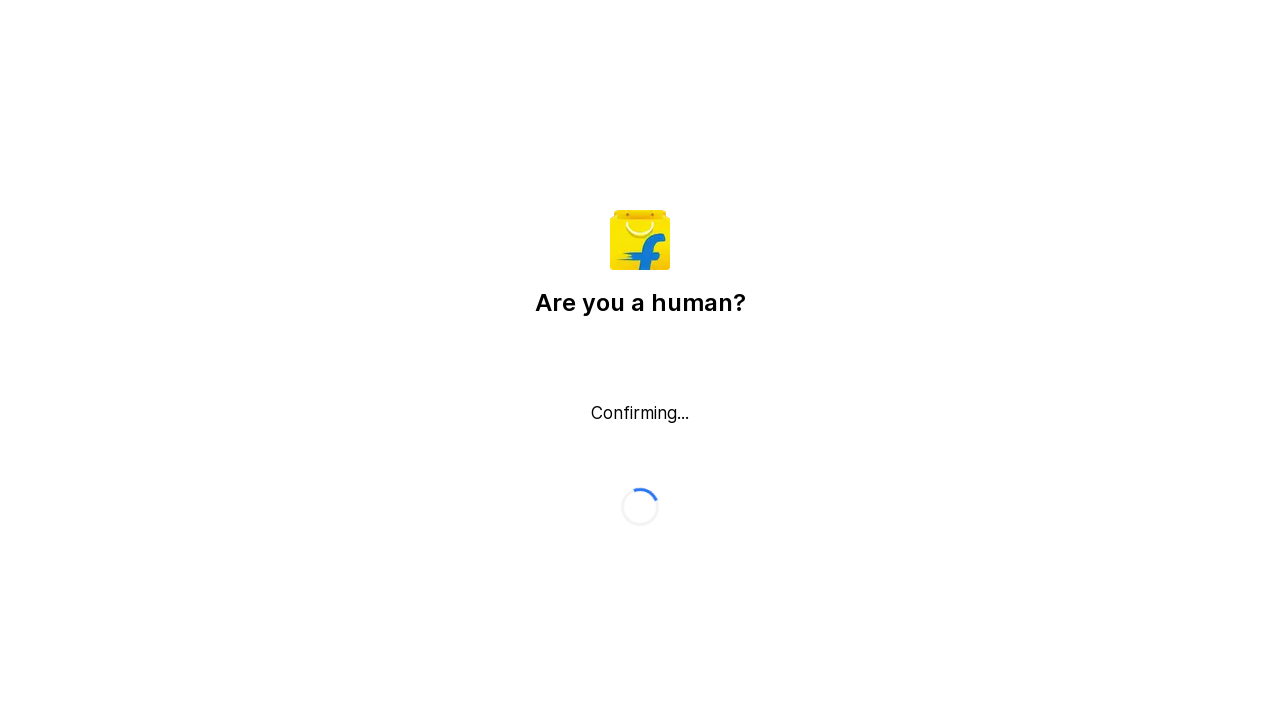

Flipkart page loaded (domcontentloaded)
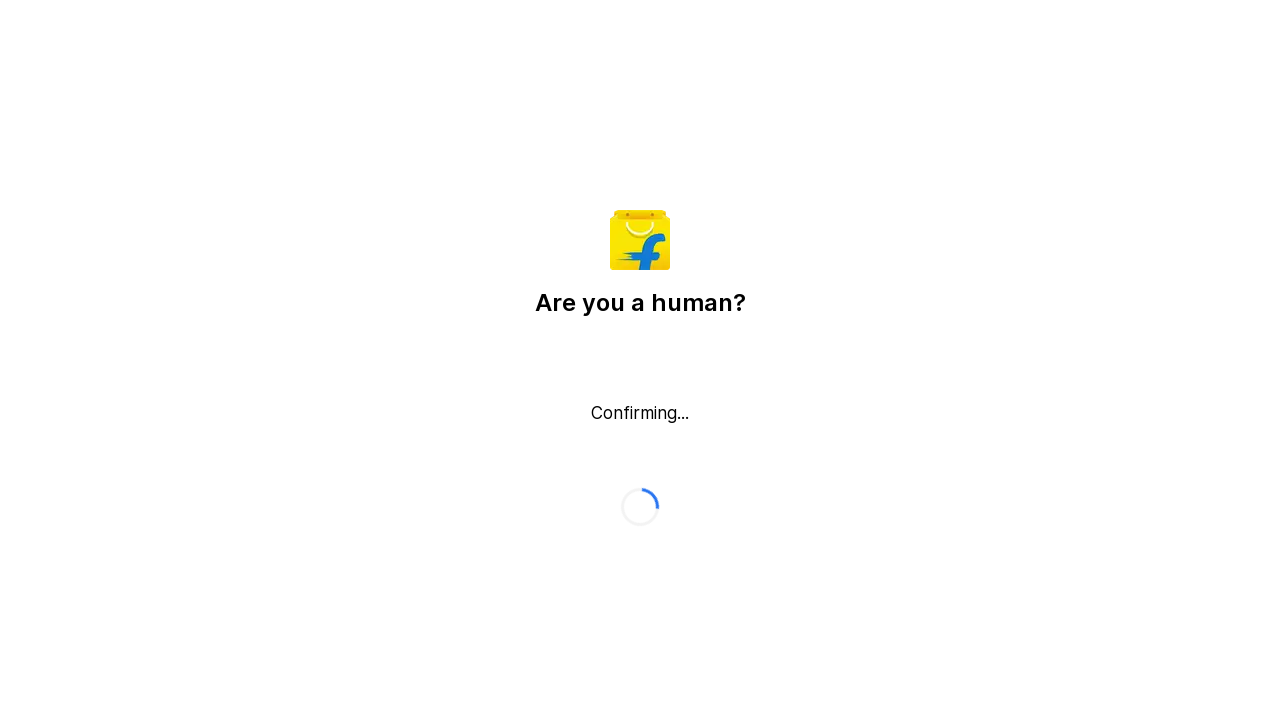

Navigated back to Actitime.com
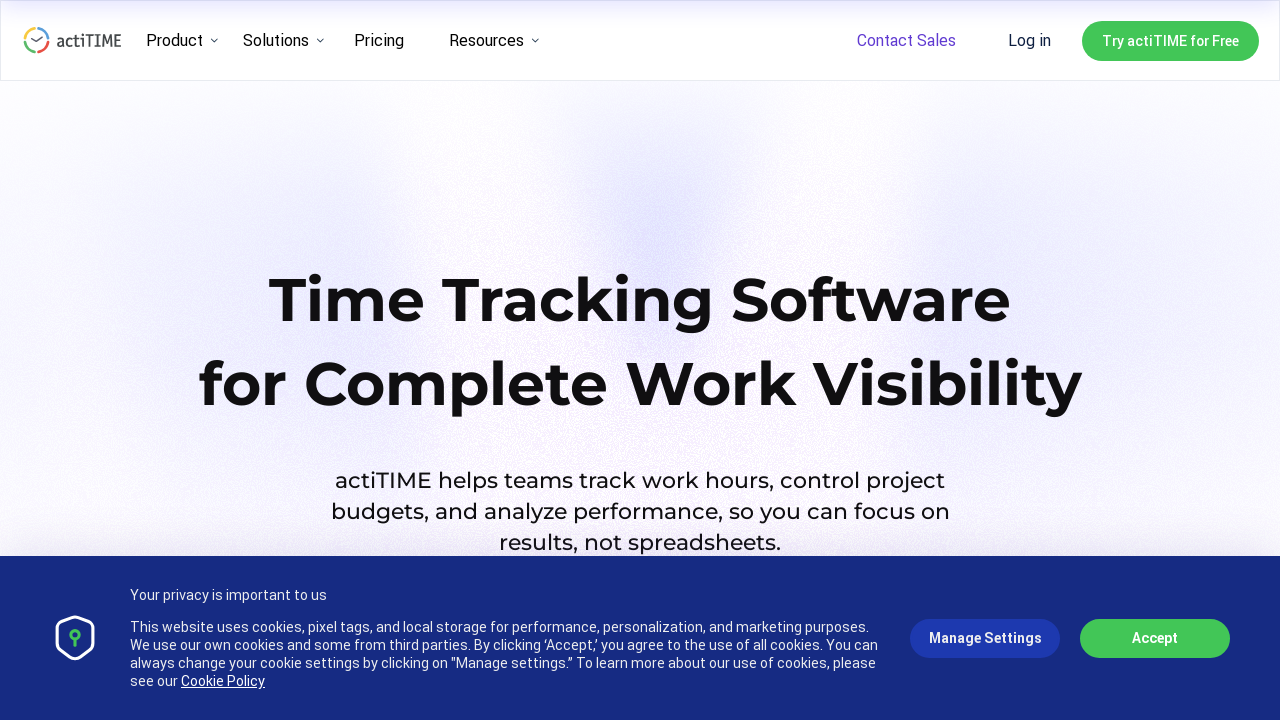

Actitime page loaded (domcontentloaded)
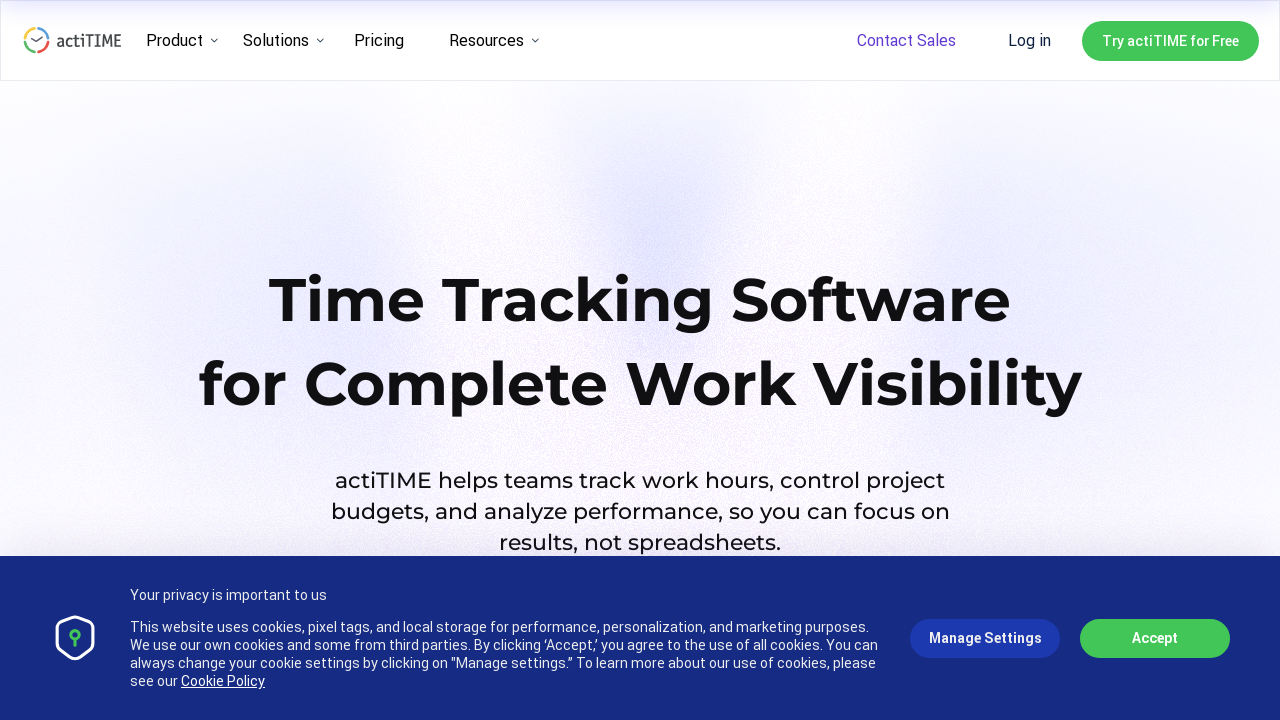

Navigated forward to Flipkart.com
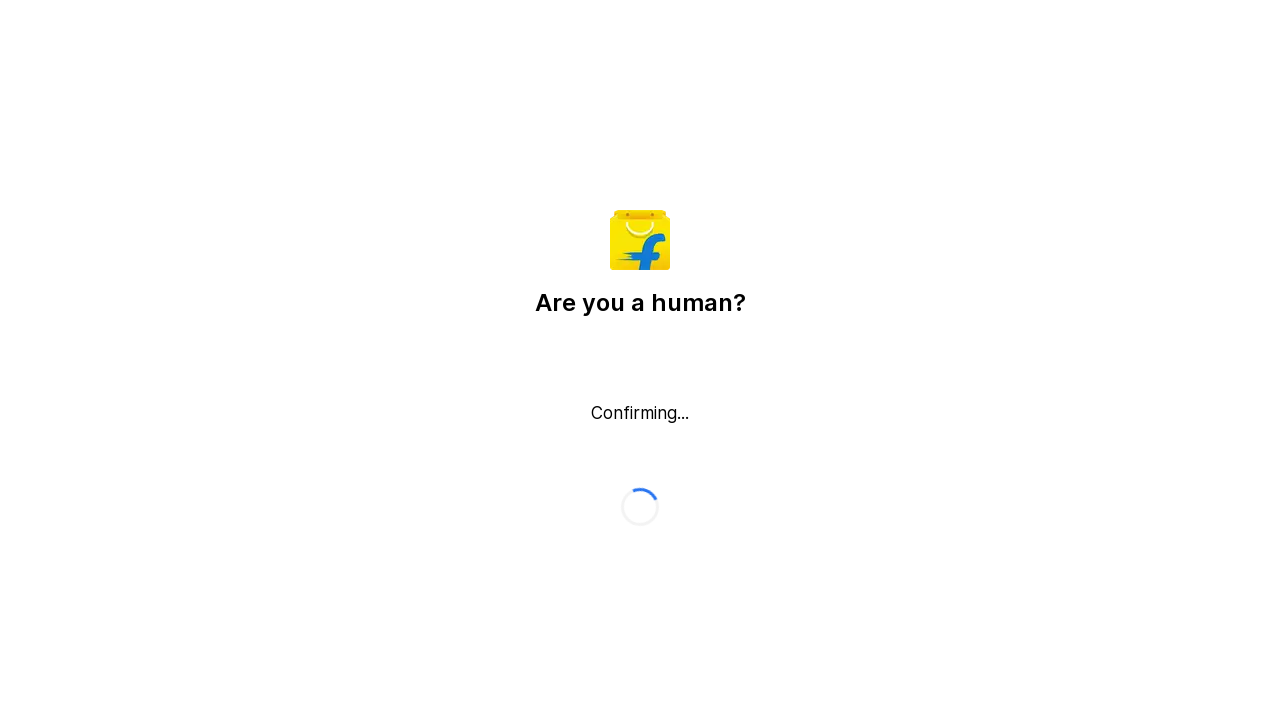

Flipkart page loaded (domcontentloaded)
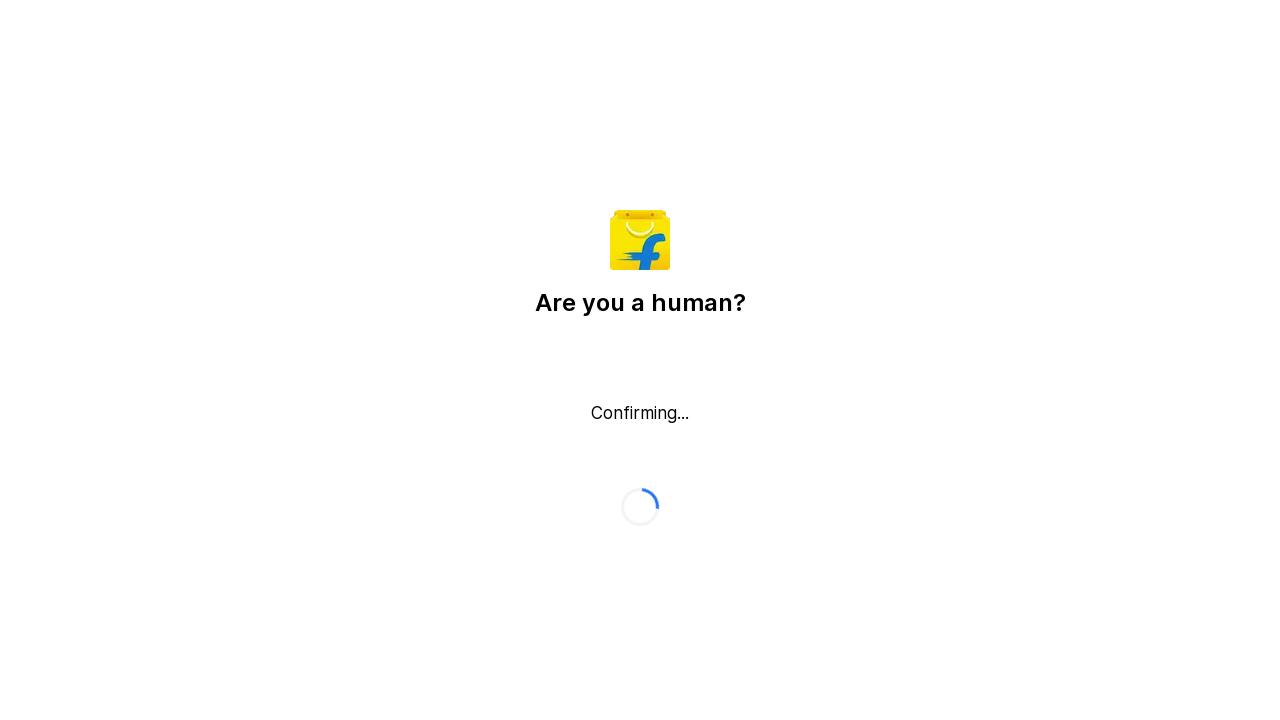

Refreshed the current page
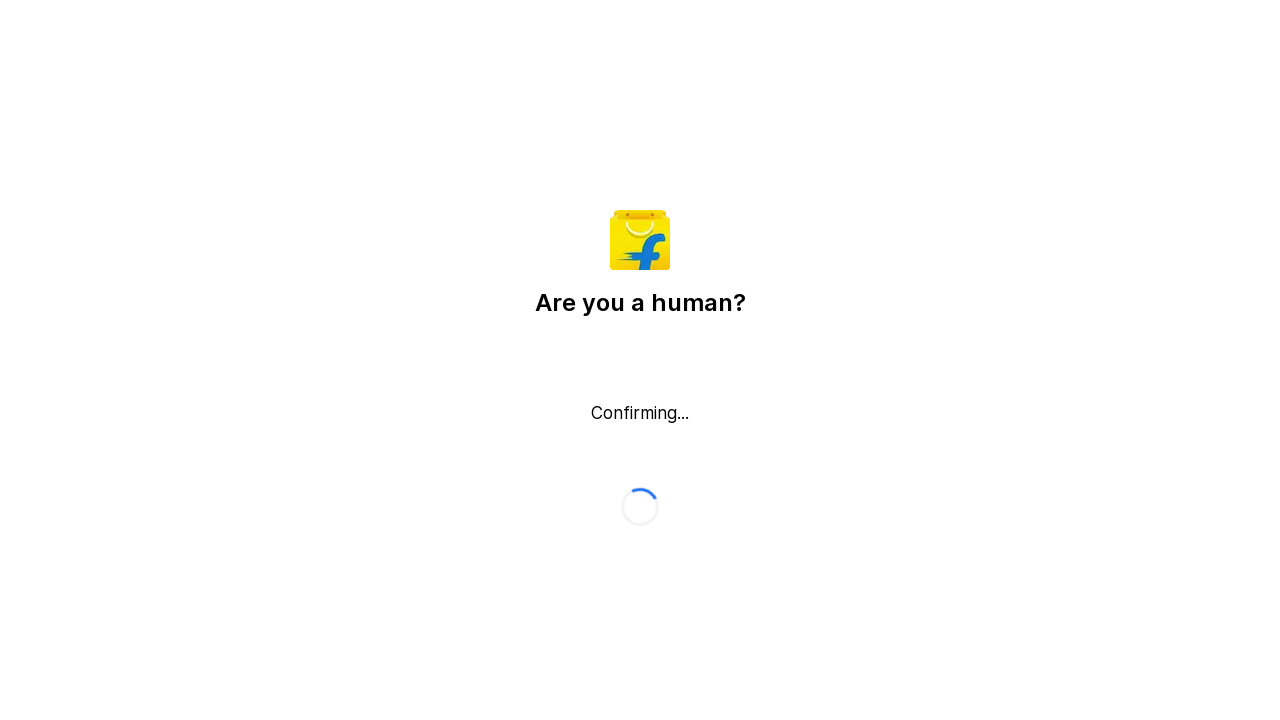

Flipkart page reloaded (domcontentloaded)
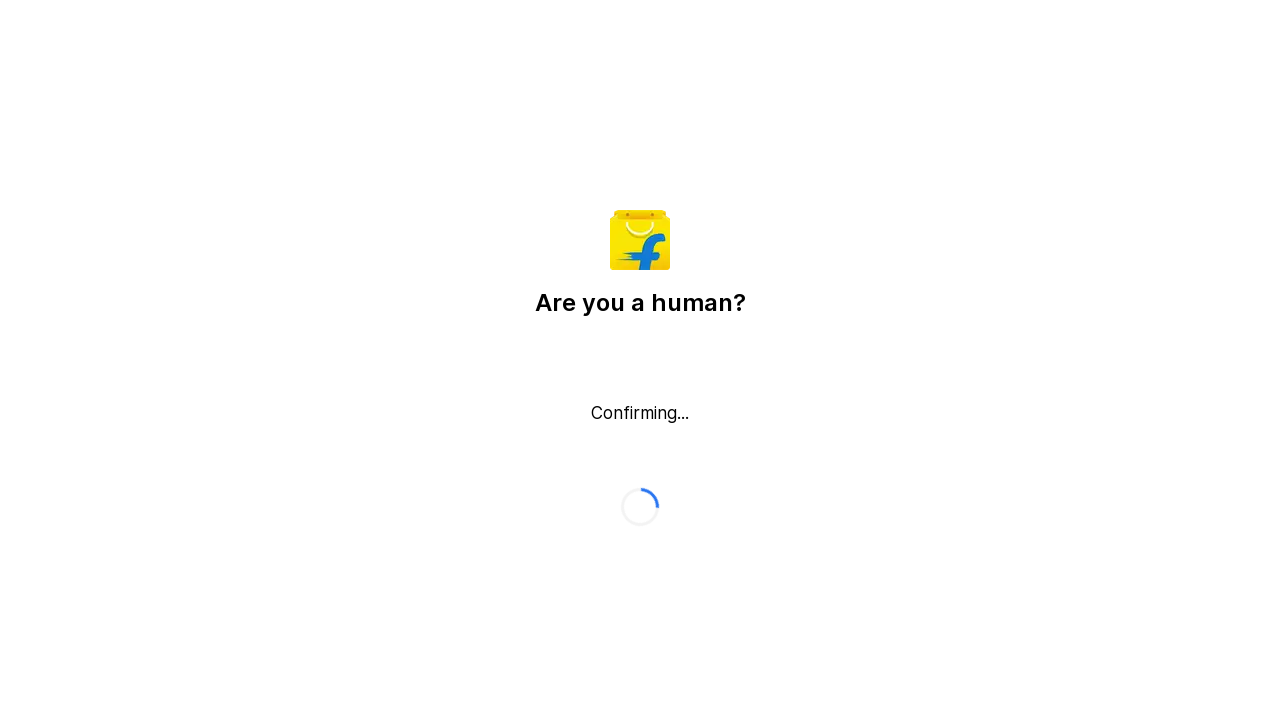

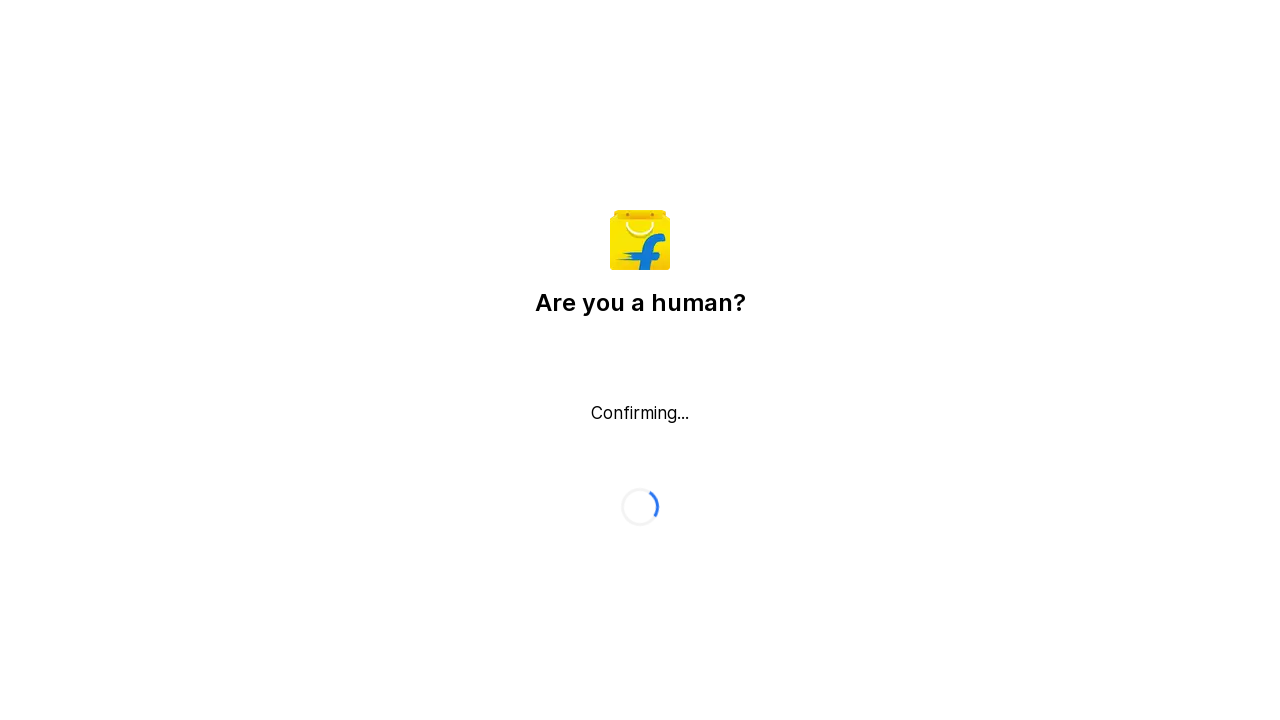